Tests drag and drop functionality on jQuery UI demo page by dragging an element into a droppable area within an iframe

Starting URL: https://jqueryui.com/droppable/

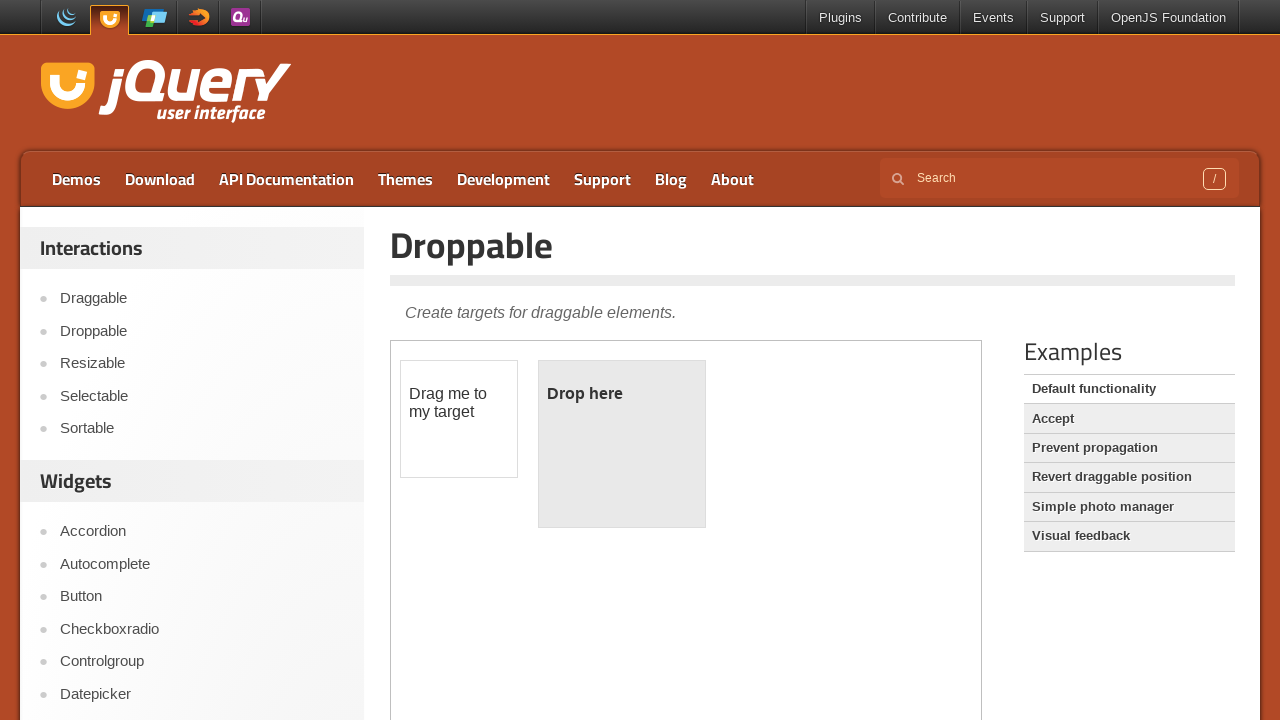

Located iframe.demo-frame containing the jQuery UI droppable demo
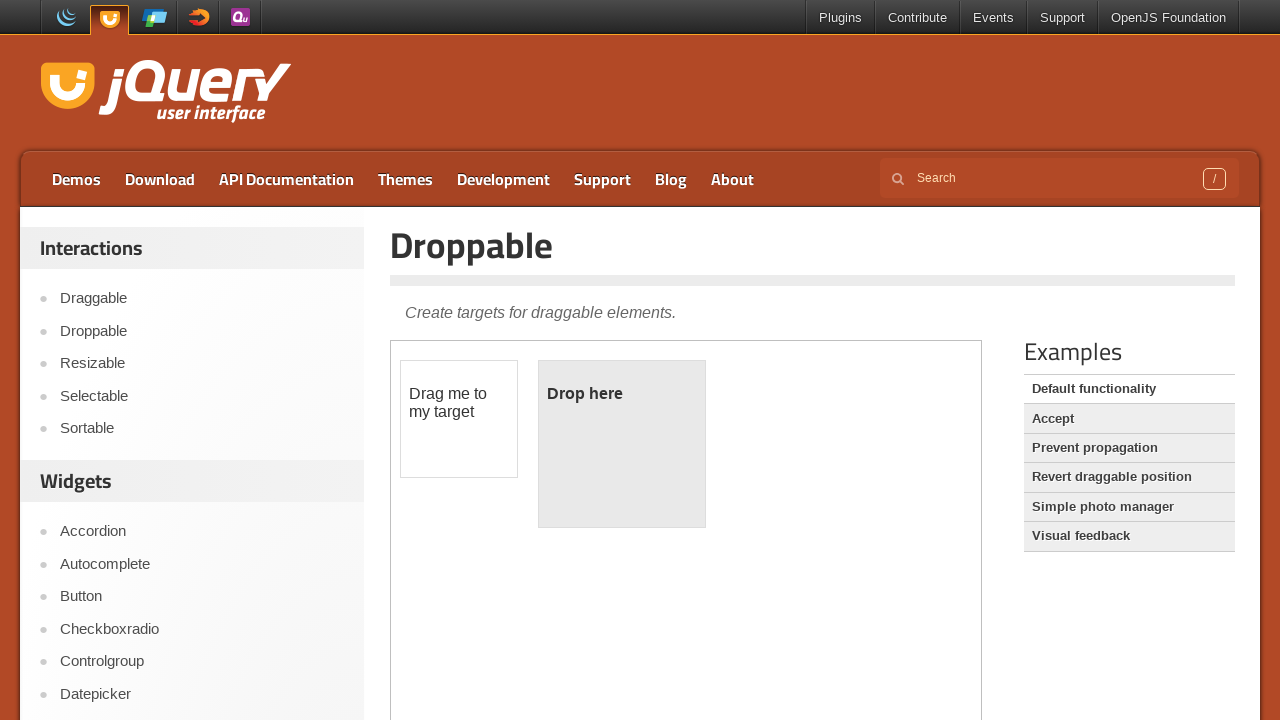

Located draggable element with id 'draggable' inside iframe
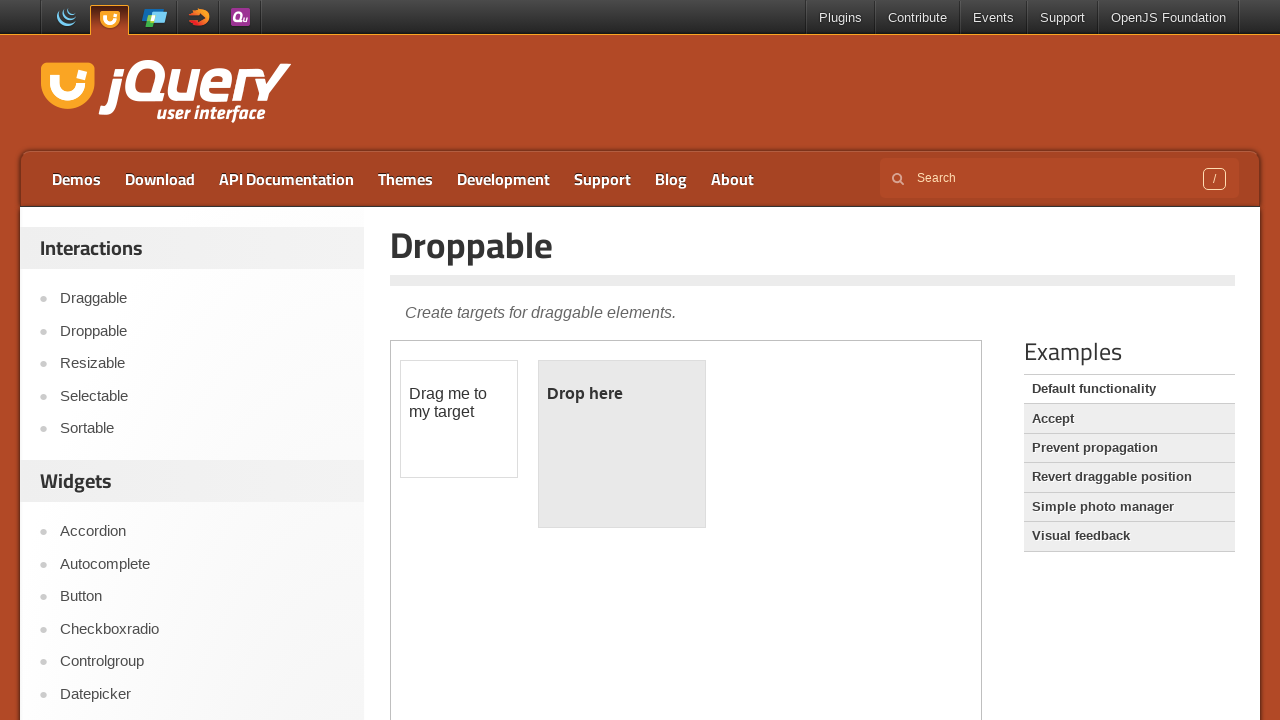

Located droppable element with id 'droppable' inside iframe
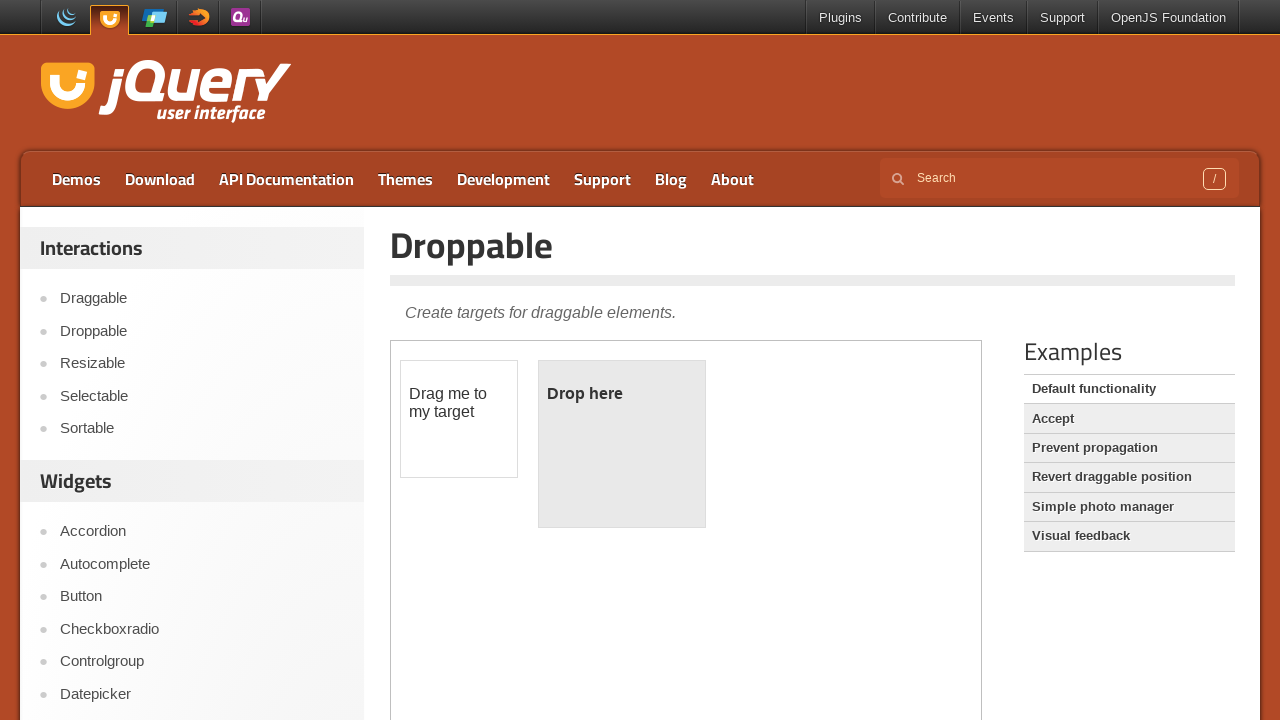

Dragged draggable element into droppable area at (622, 444)
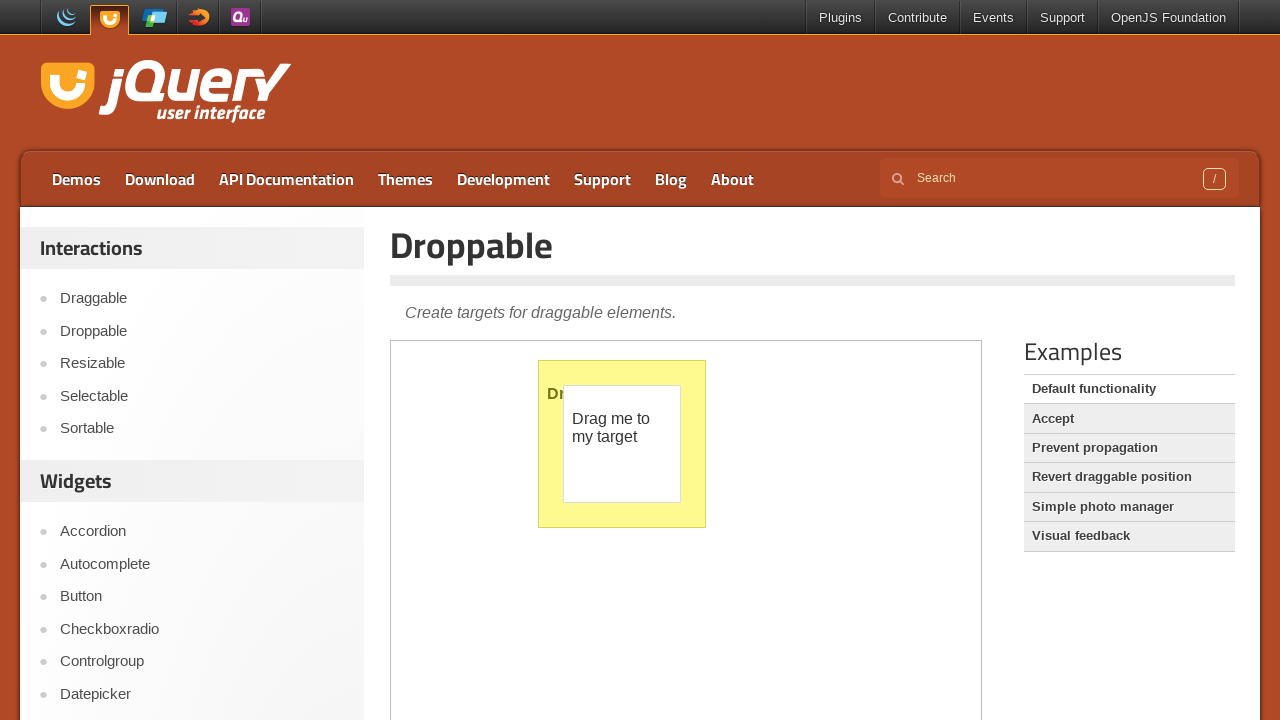

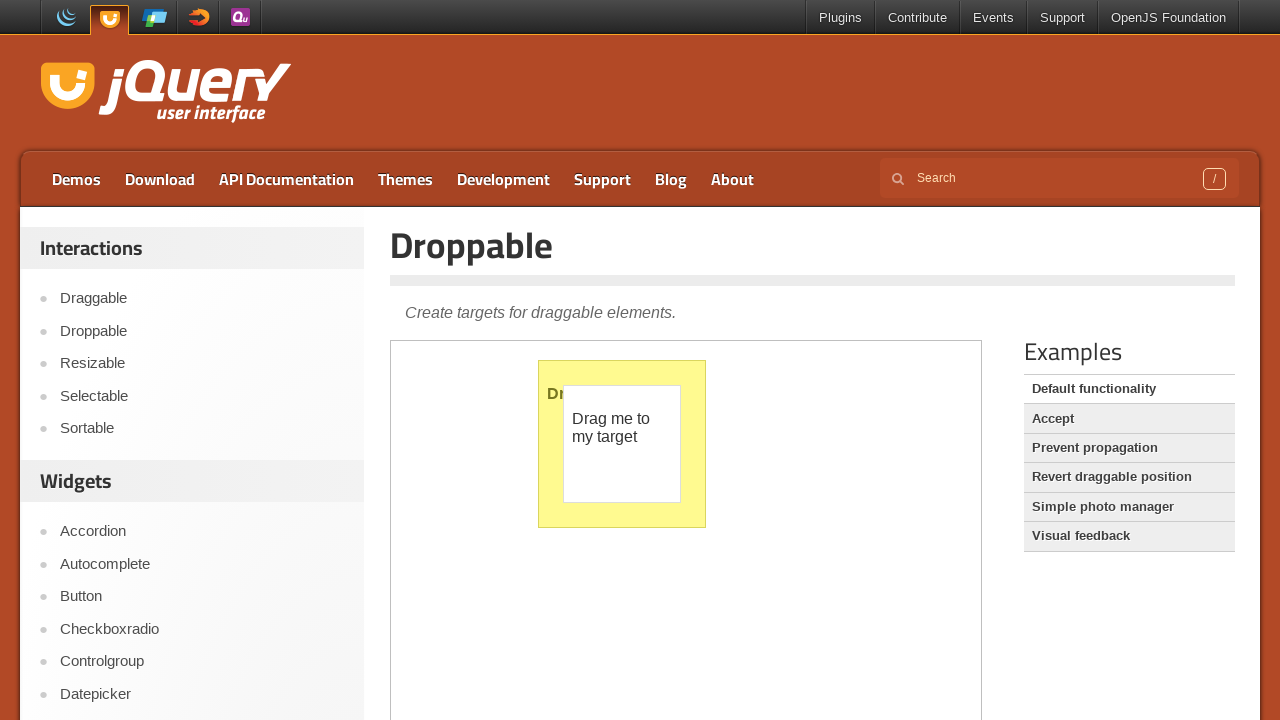